Tests right-click context menu functionality on a download link, opens it in a new tab using keyboard navigation, then manages multiple browser windows

Starting URL: https://jqueryui.com/datepicker/

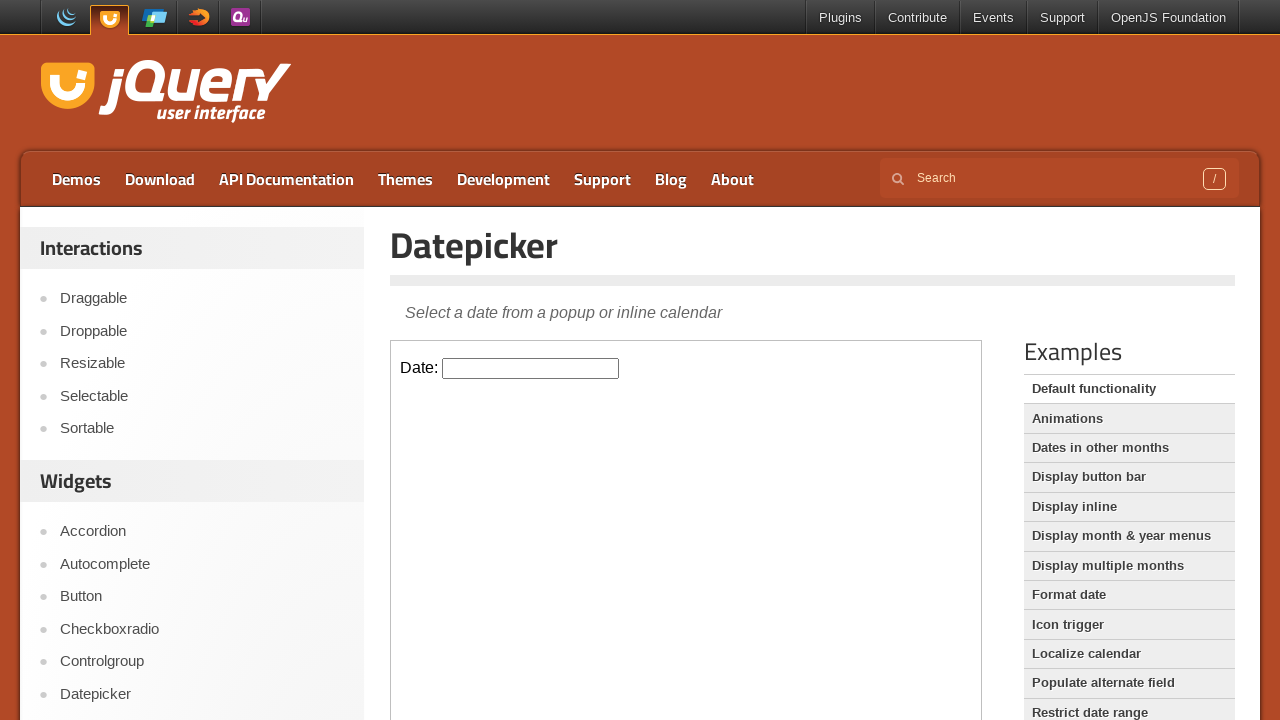

Located the Download link element
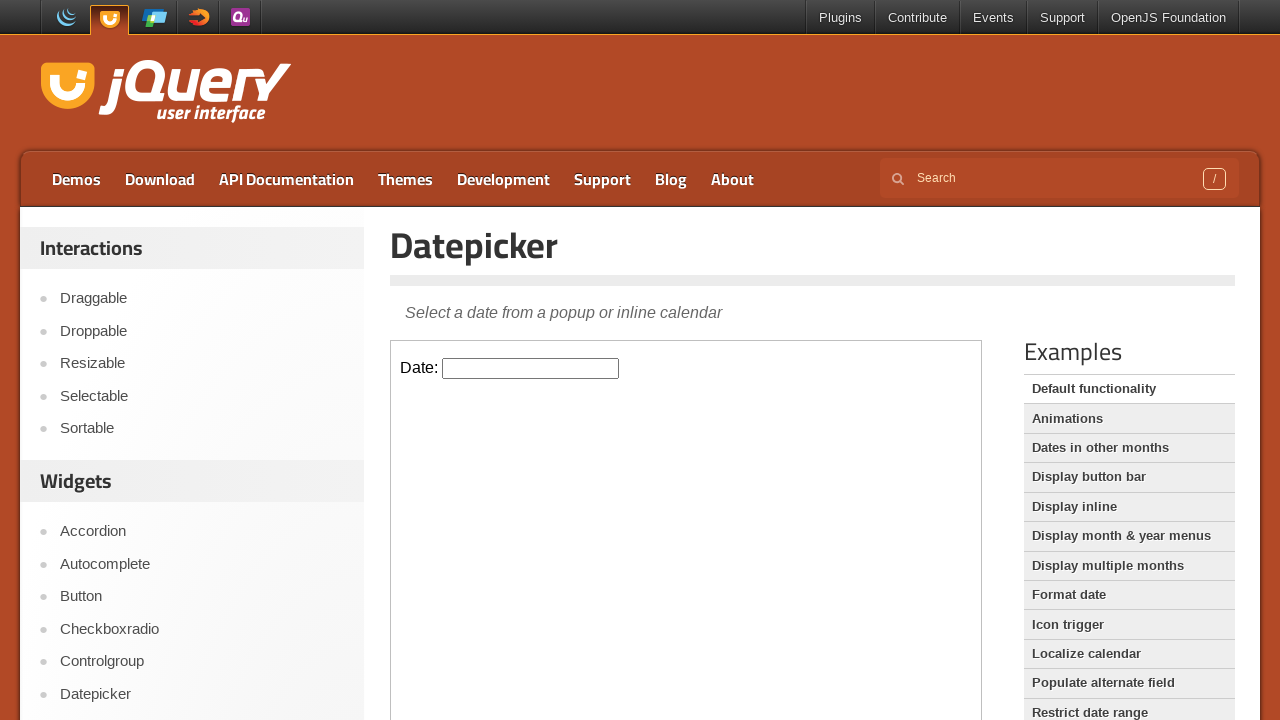

Right-clicked on the Download link to open context menu at (160, 179) on xpath=//a[text()='Download']
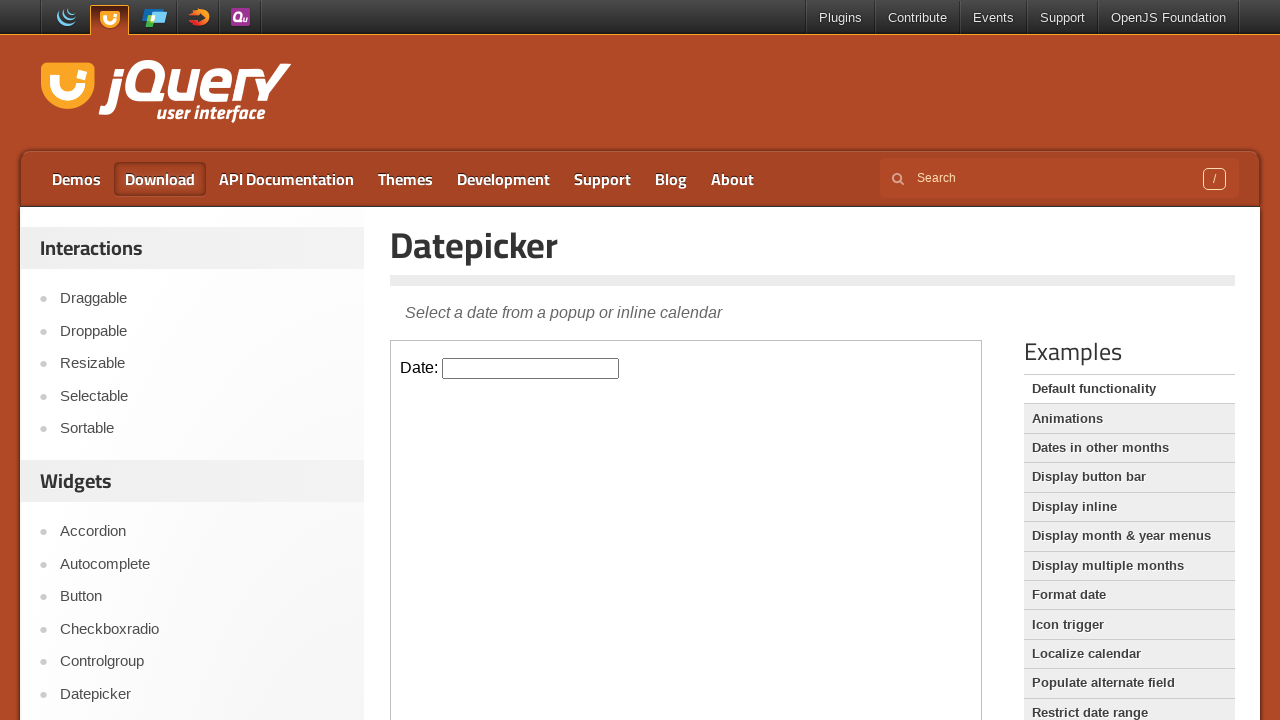

Pressed ArrowDown to navigate context menu
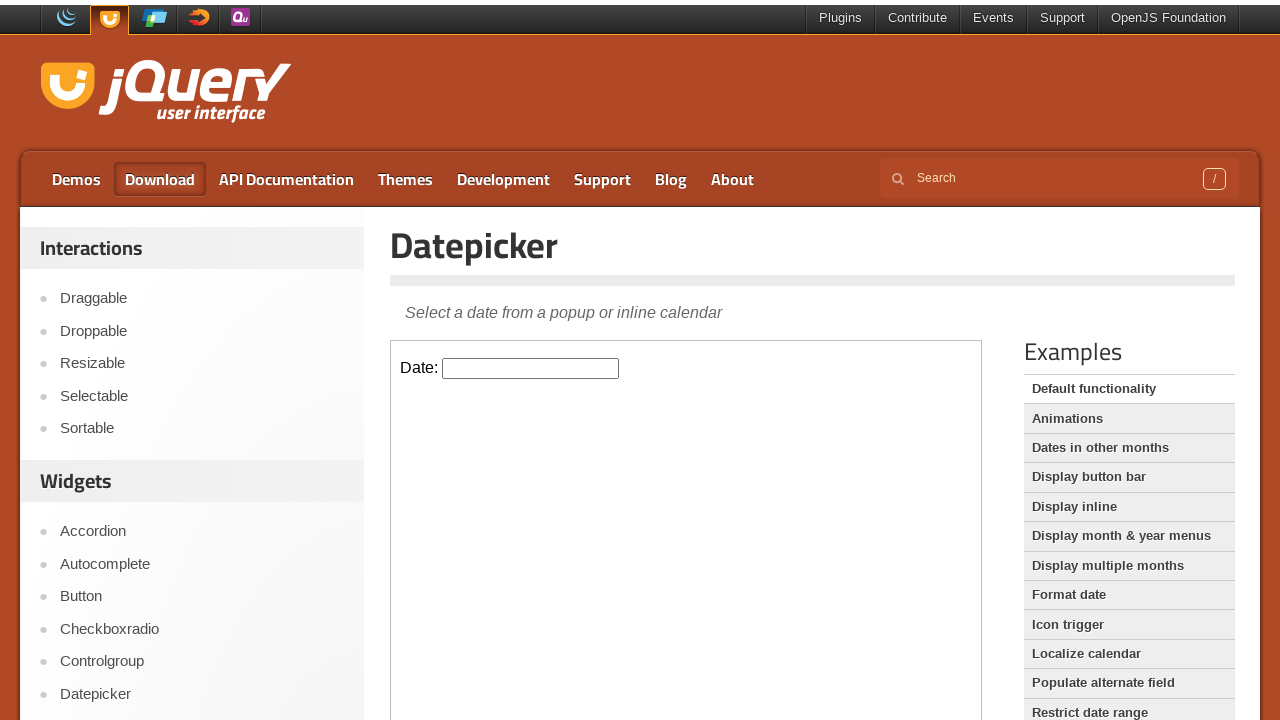

Pressed Enter to open link in new tab
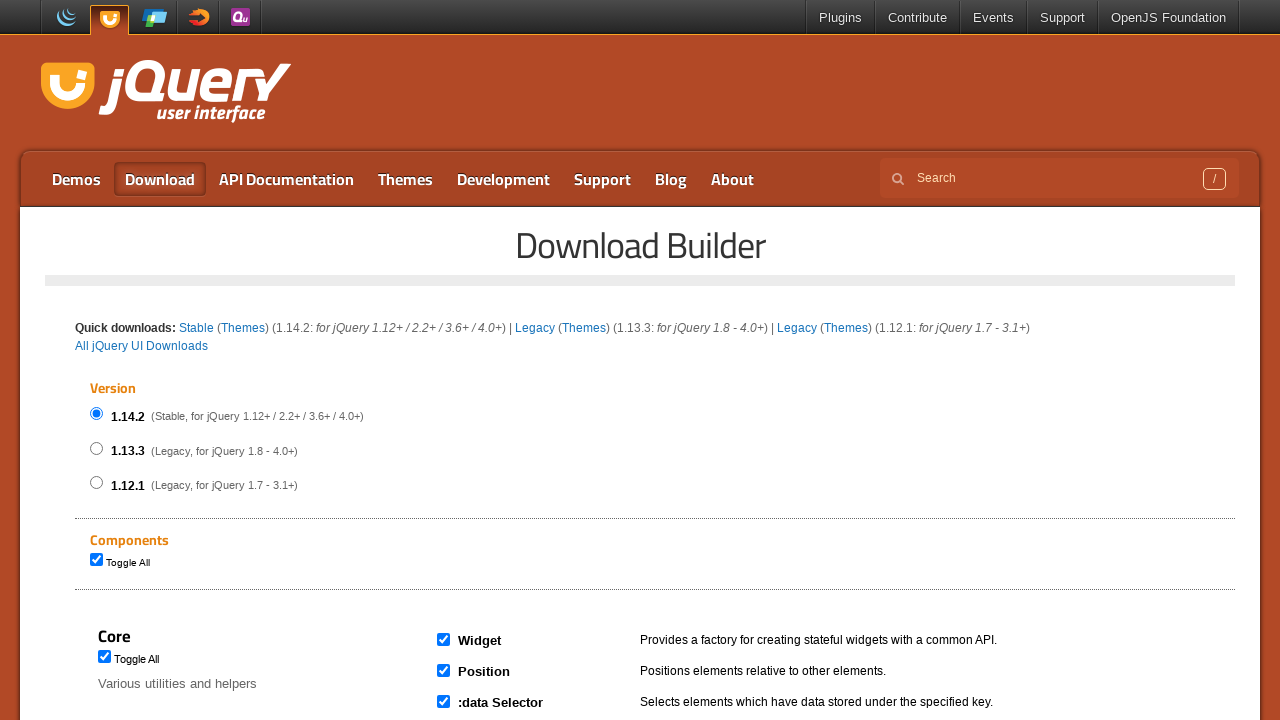

Waited for new tab to open
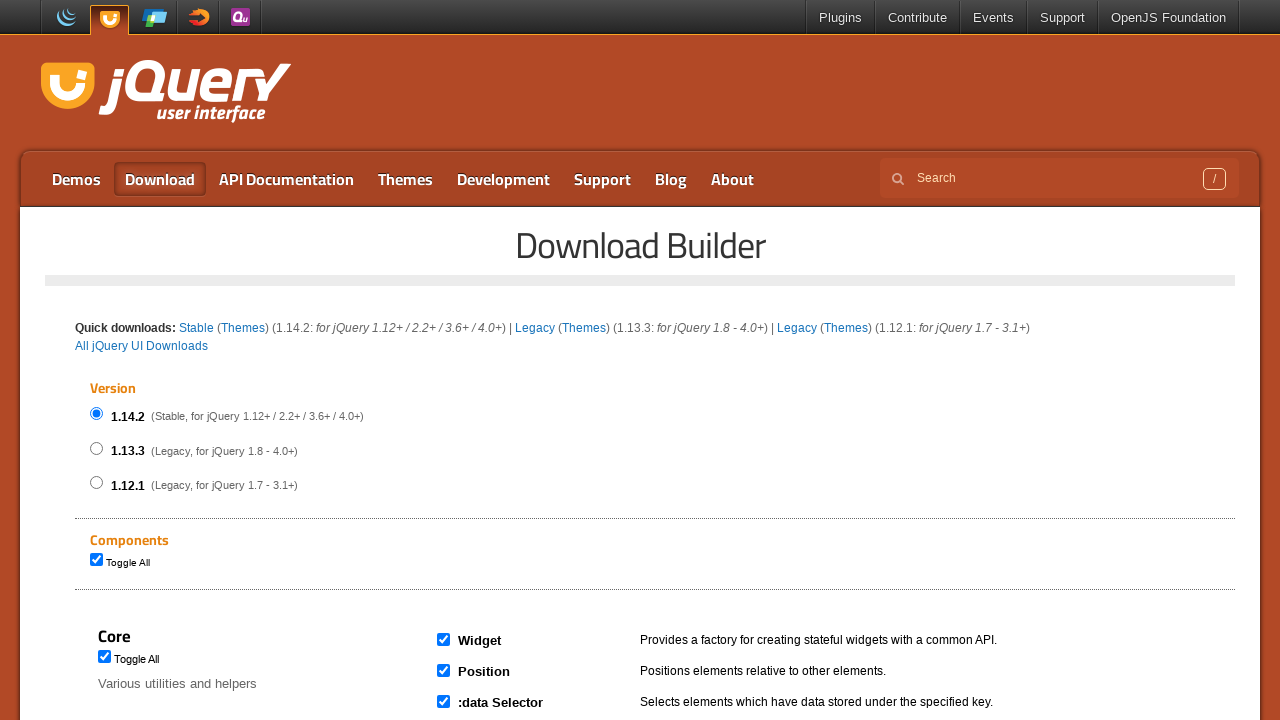

Retrieved all open pages - total count: 1
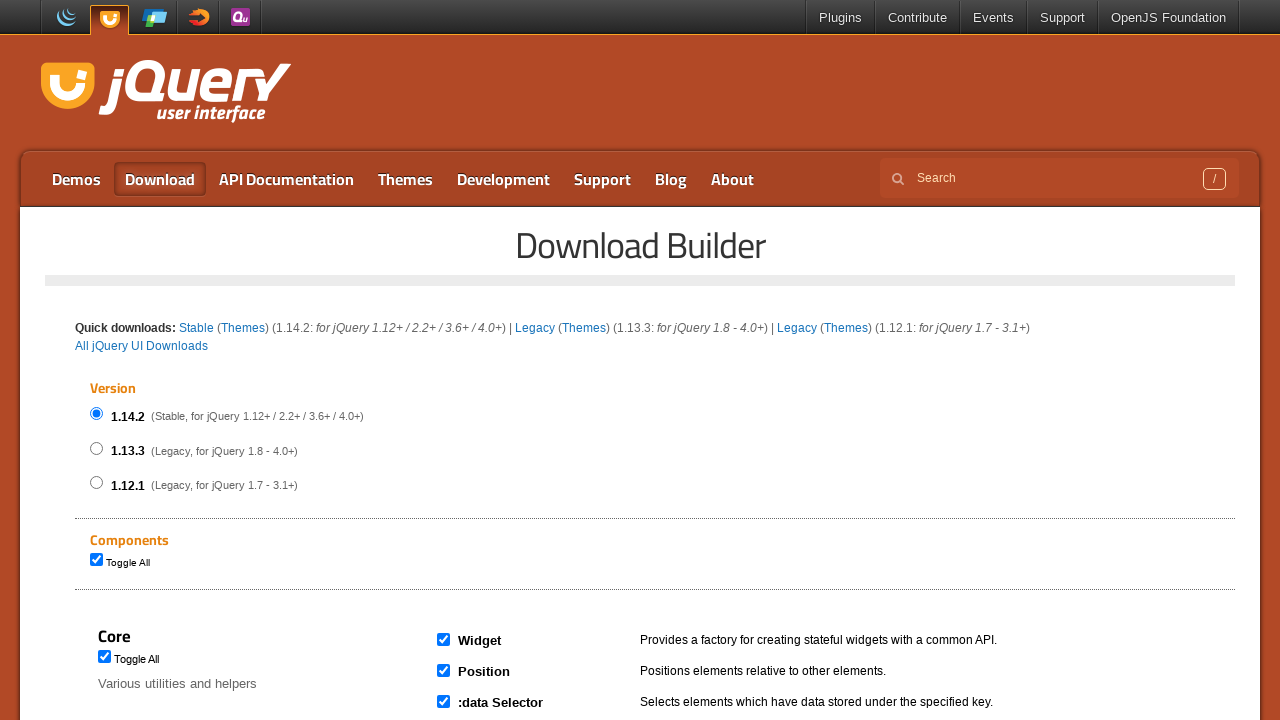

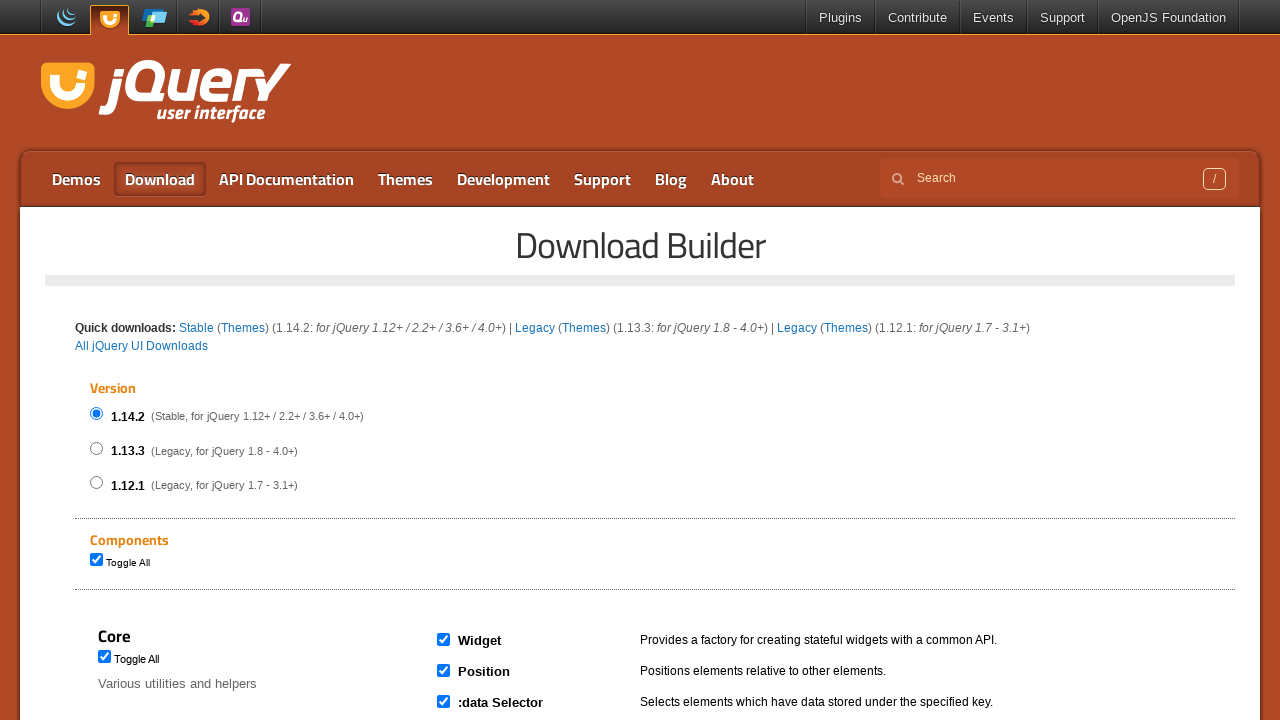